Tests shadow DOM interaction by navigating to a books PWA and filling a search input field that exists within a shadow root element.

Starting URL: https://books-pwakit.appspot.com/

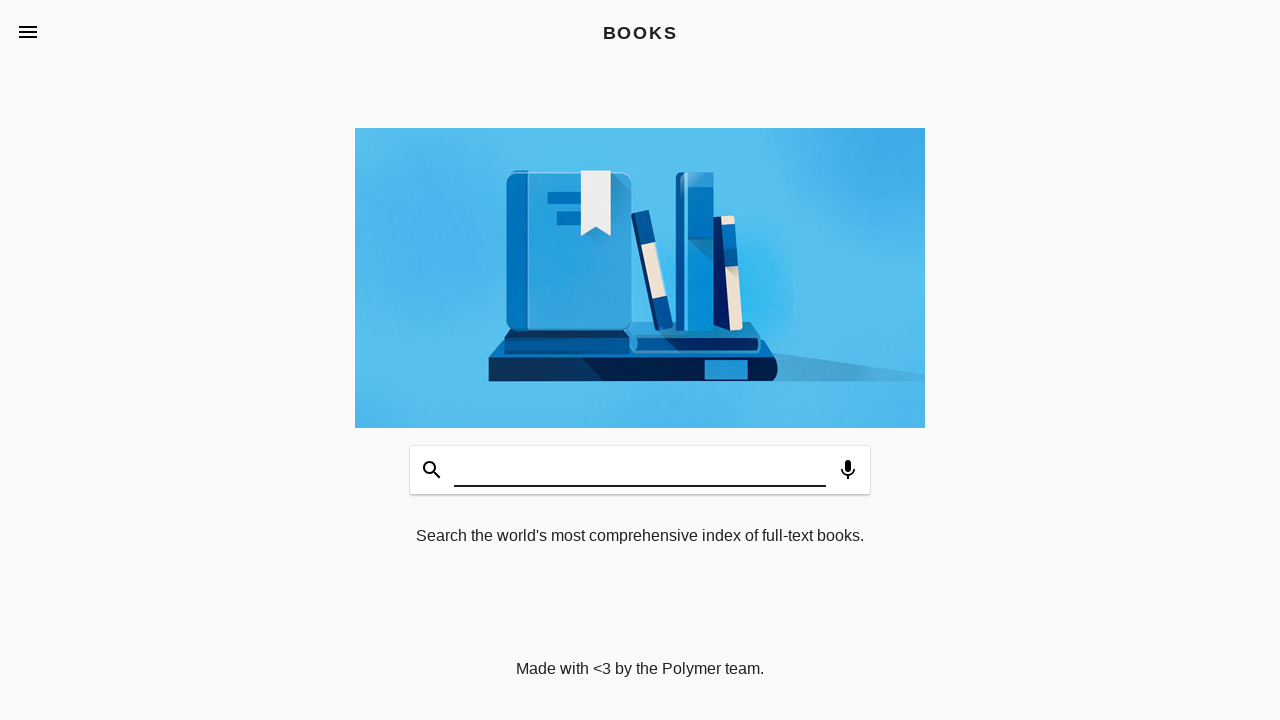

Filled search input field within shadow DOM with 'Imran Sheikh' on book-app[apptitle='BOOKS'] #input
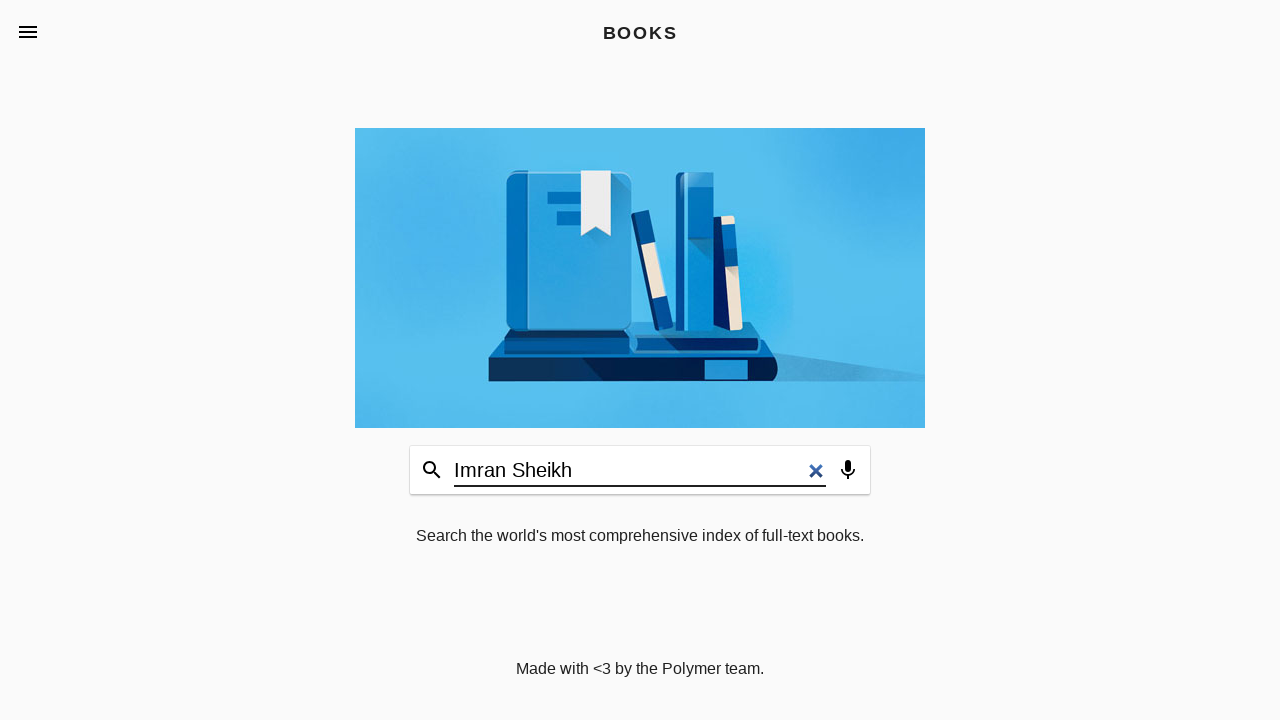

Books description element appeared after search
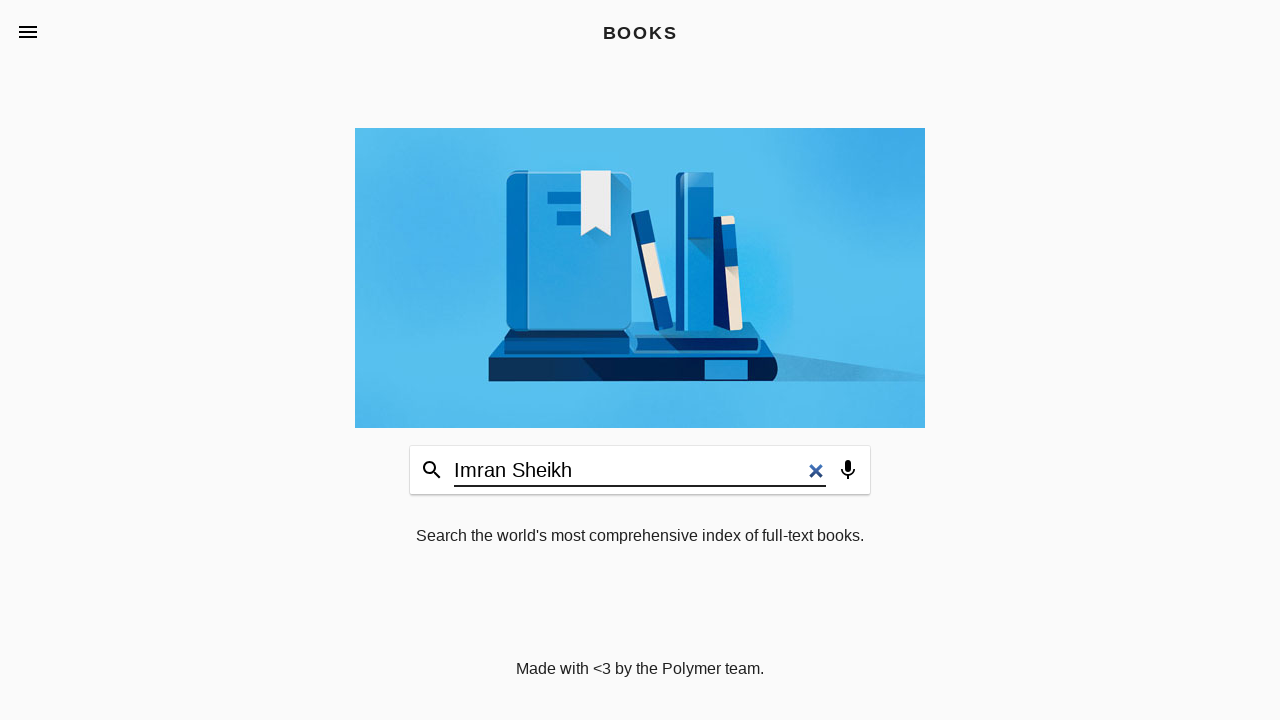

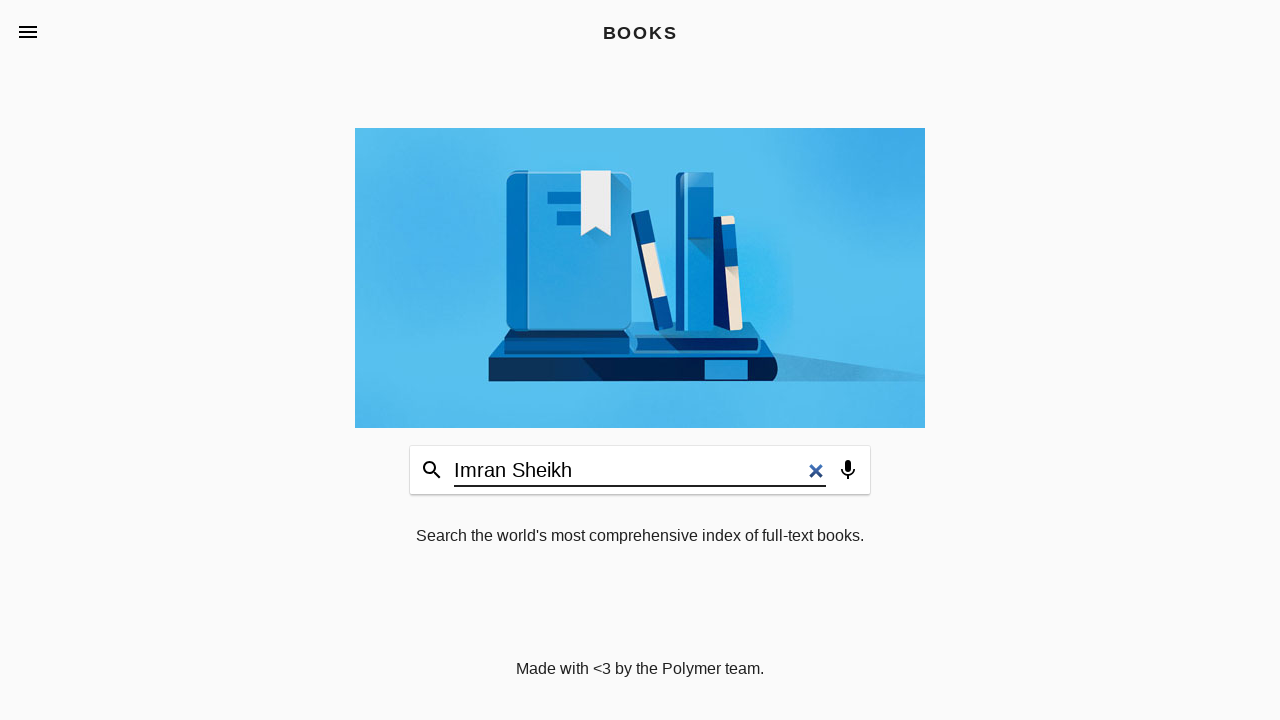